Tests the Python.org search functionality by entering "pycon" as a search query and submitting the form, then verifying results are found.

Starting URL: http://www.python.org

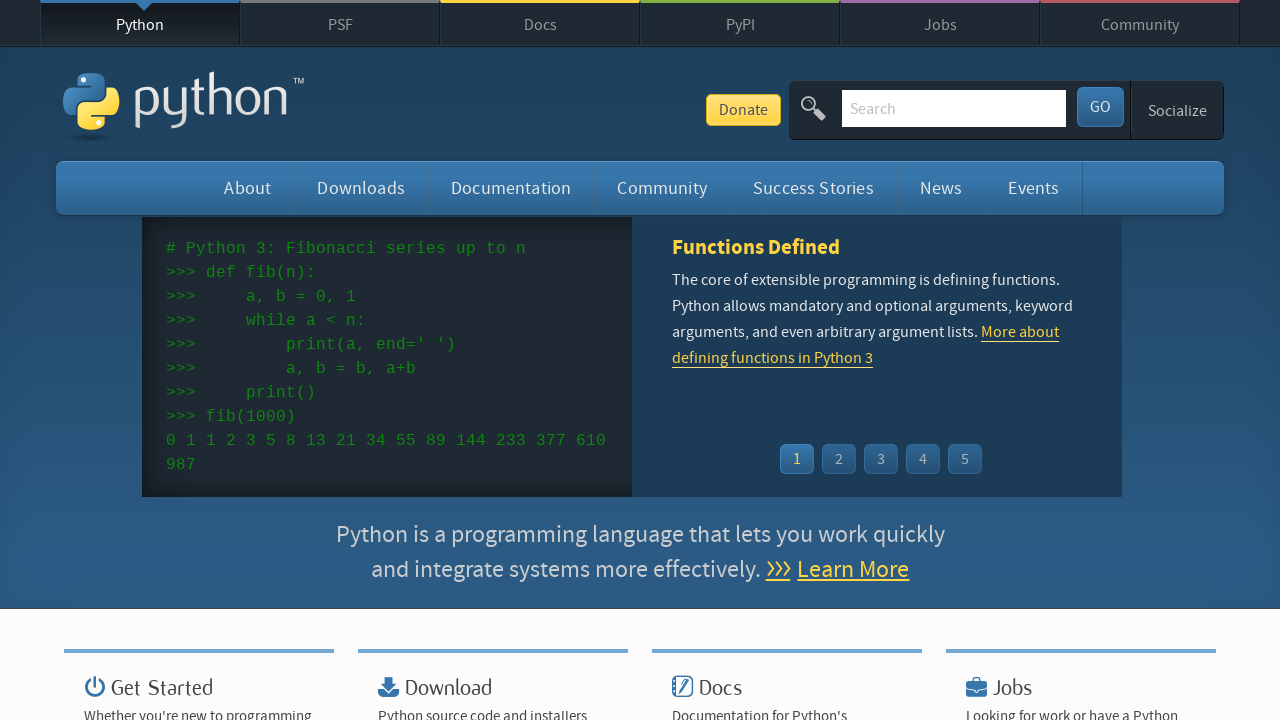

Verified page title contains 'Python'
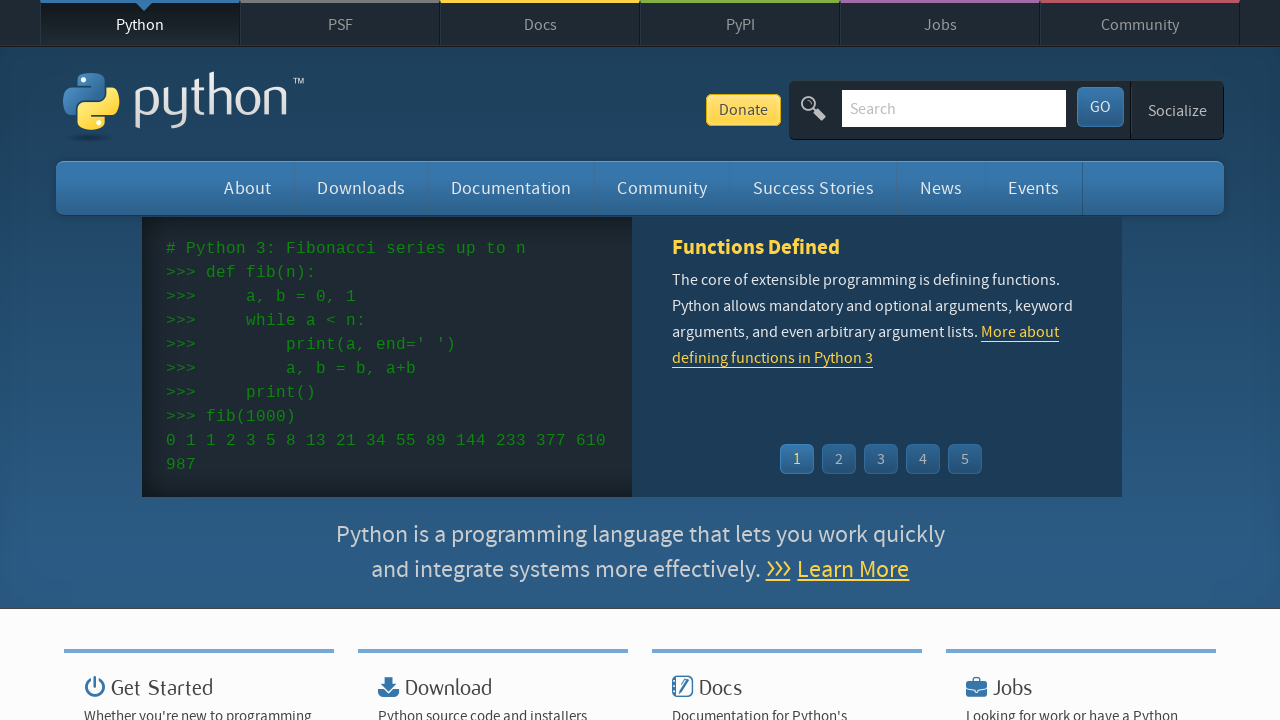

Cleared the search box on input[name='q']
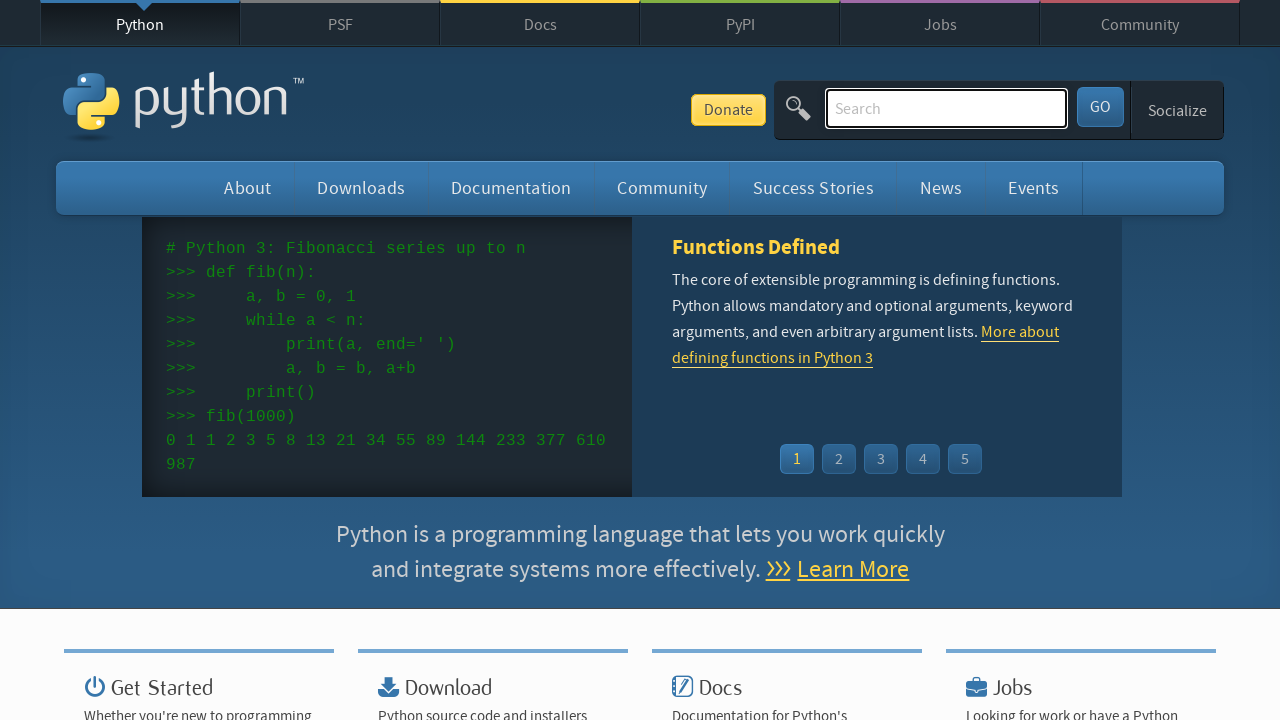

Filled search box with 'pycon' on input[name='q']
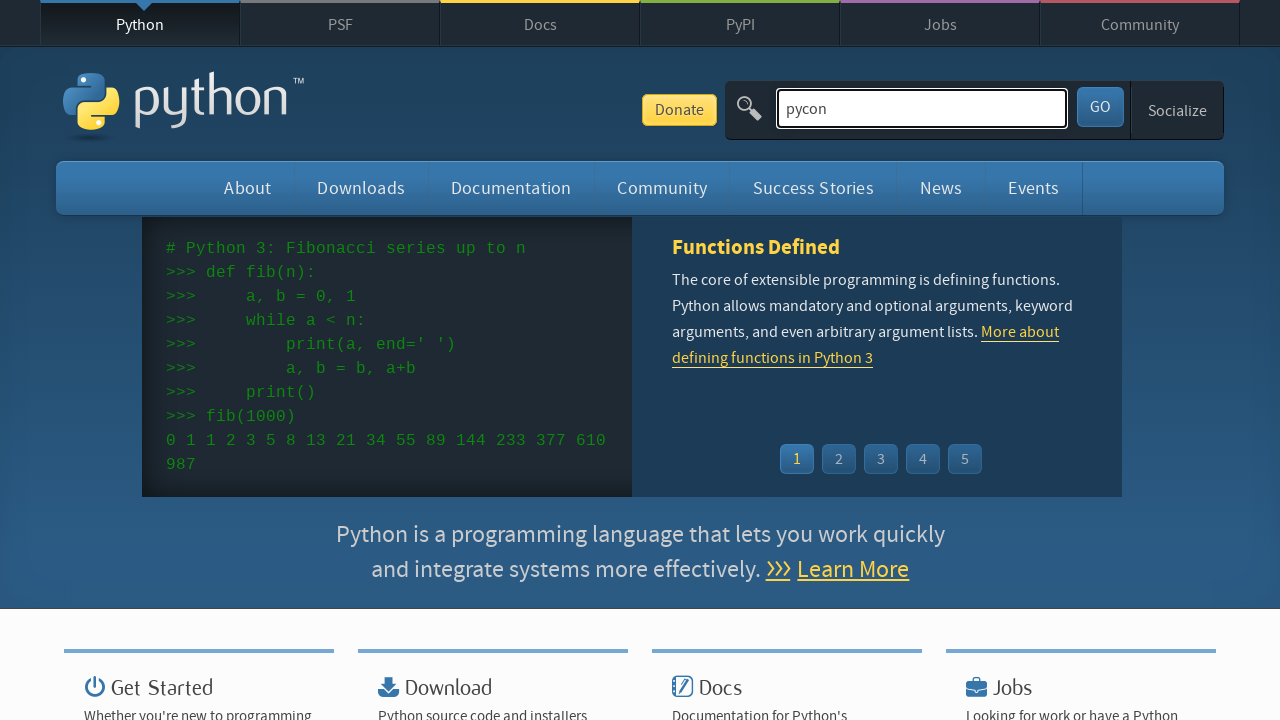

Pressed Enter to submit search query on input[name='q']
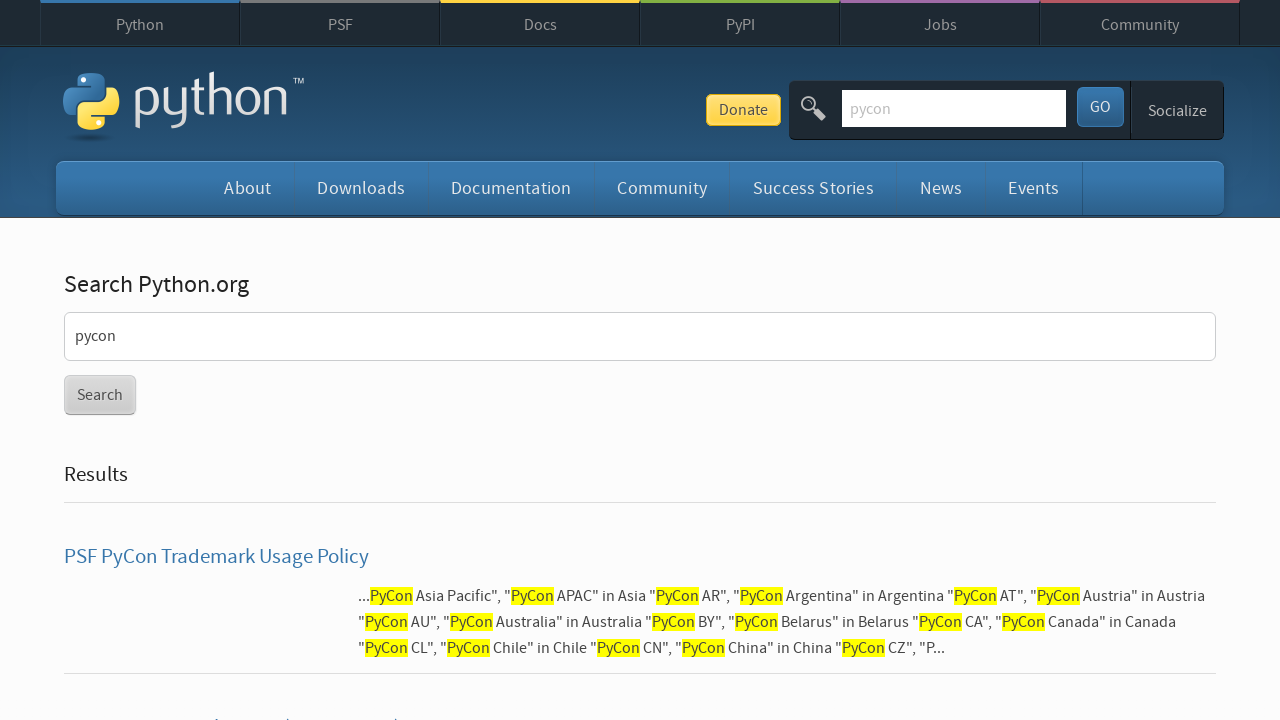

Waited for page to reach networkidle state
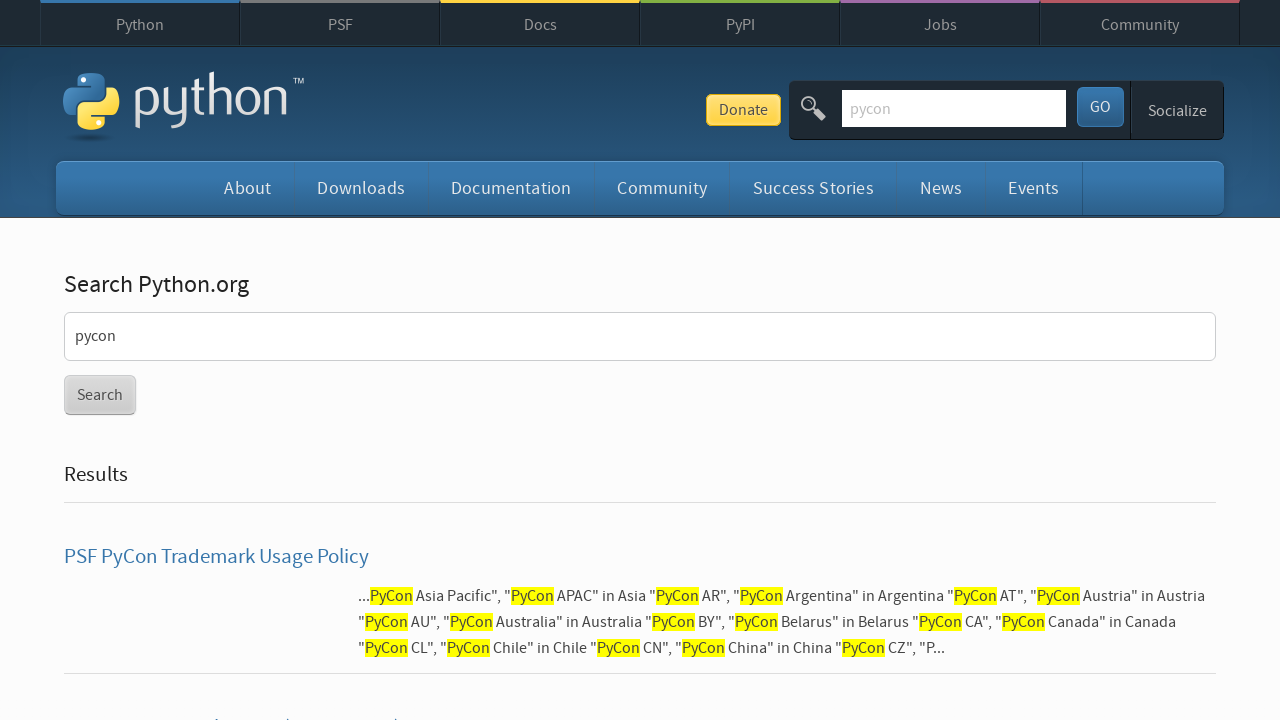

Verified that search results were found (no 'No results found' message)
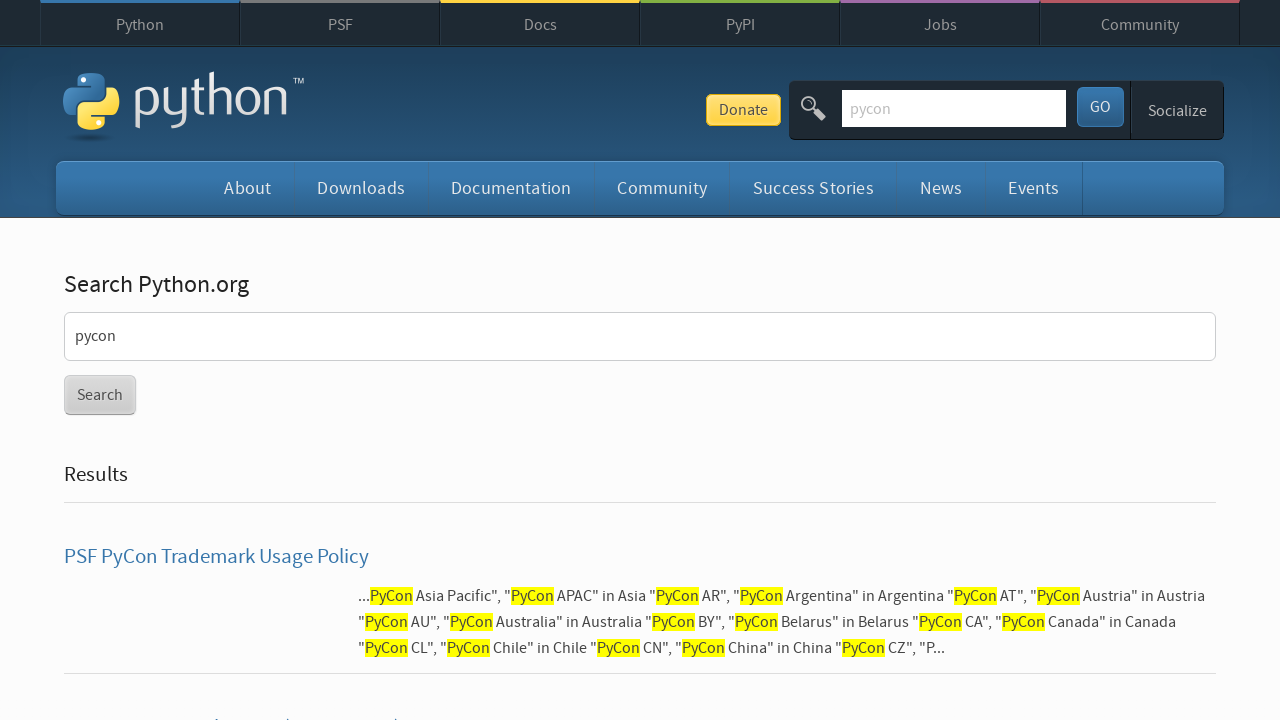

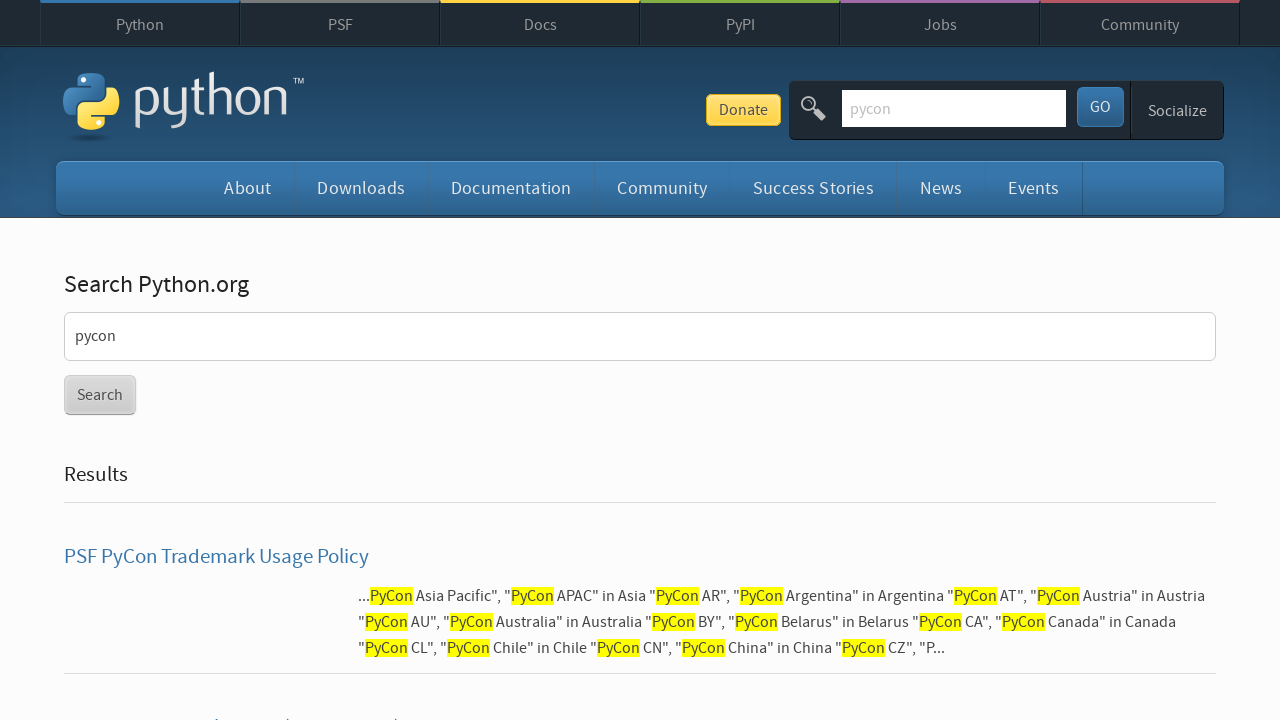